Tests the add-to-cart functionality on a demo e-commerce site by clicking the 'Add to cart' button for a product and verifying the product appears in the cart.

Starting URL: https://bstackdemo.com/

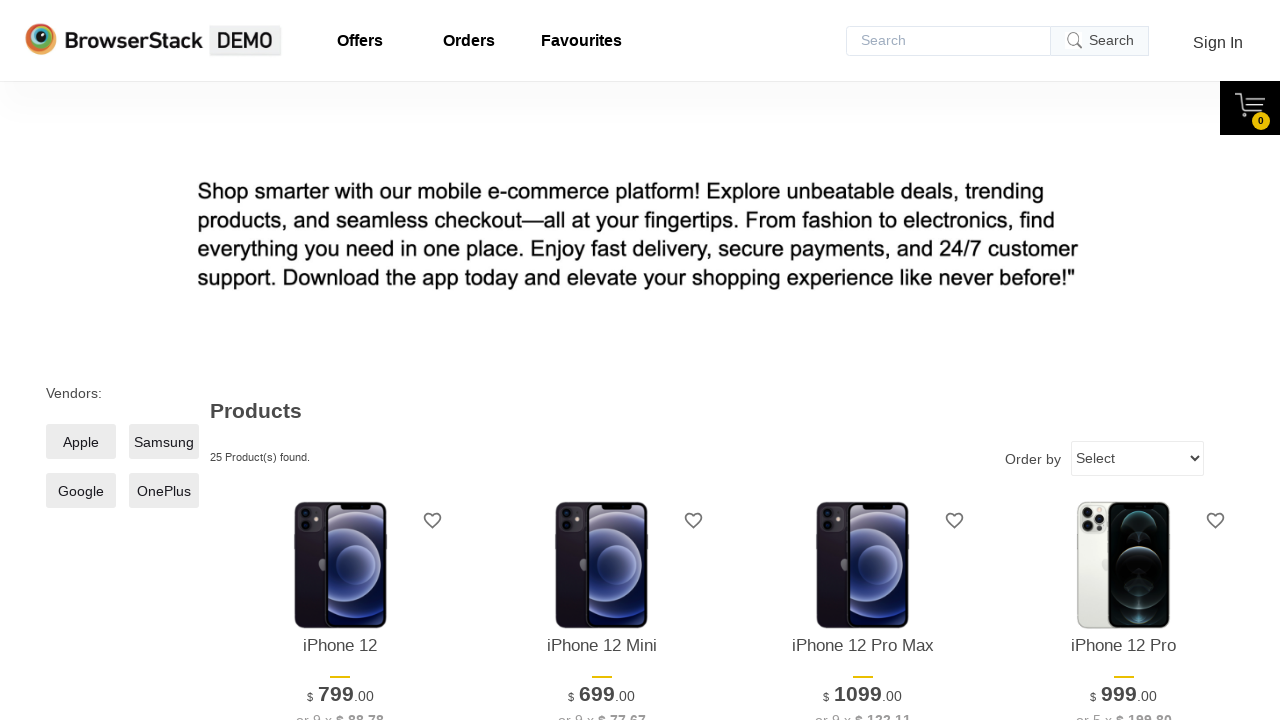

Page loaded and title verified as 'StackDemo'
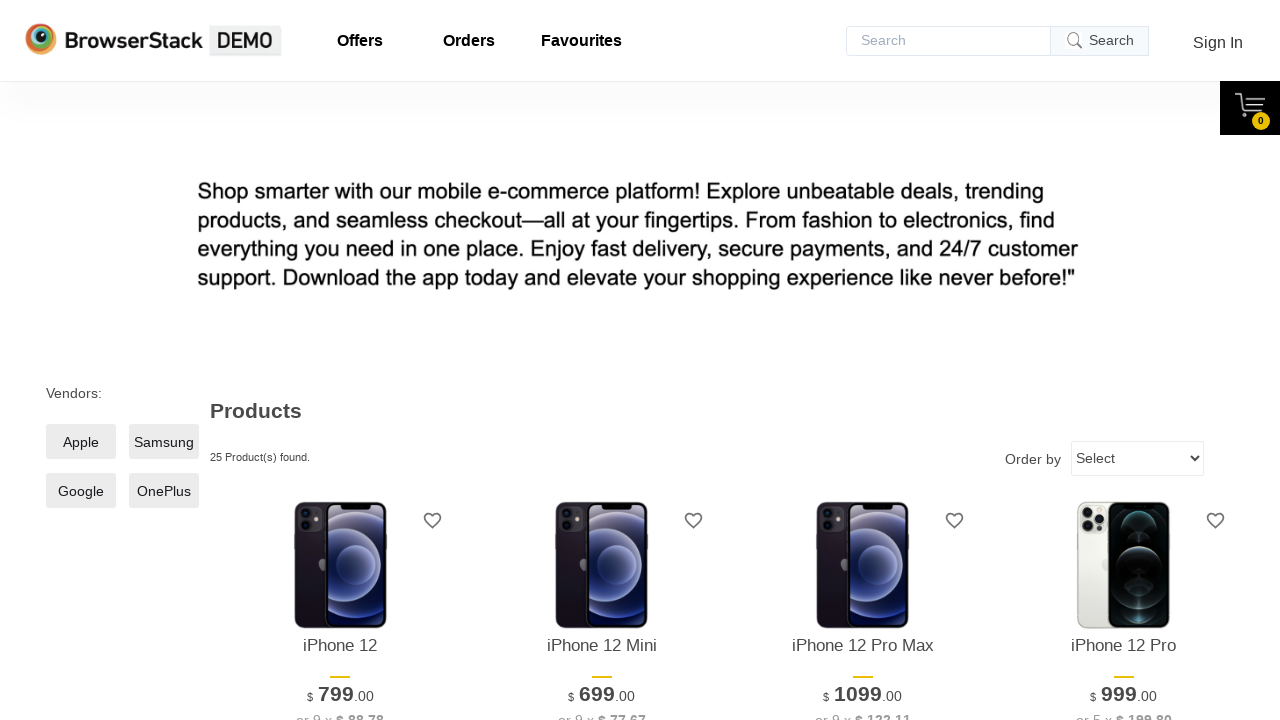

Product element located
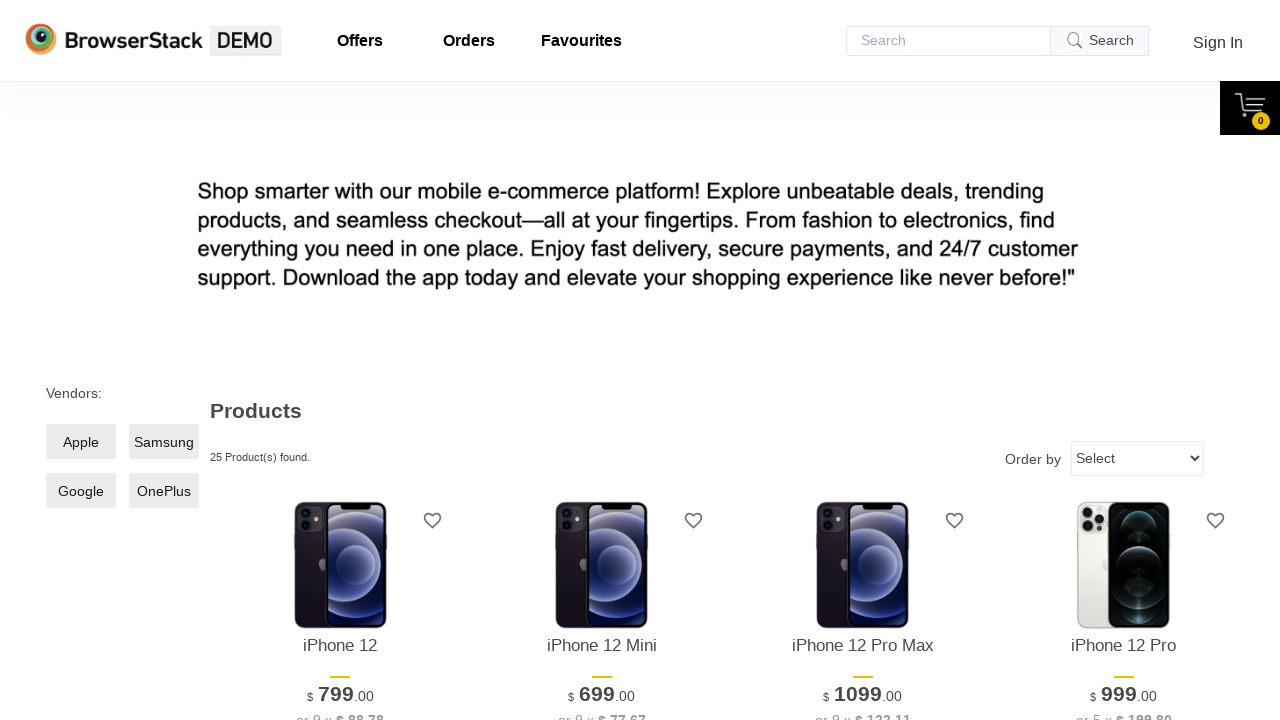

Clicked 'Add to cart' button for first product at (340, 361) on xpath=//*[@id='1']/div[4]
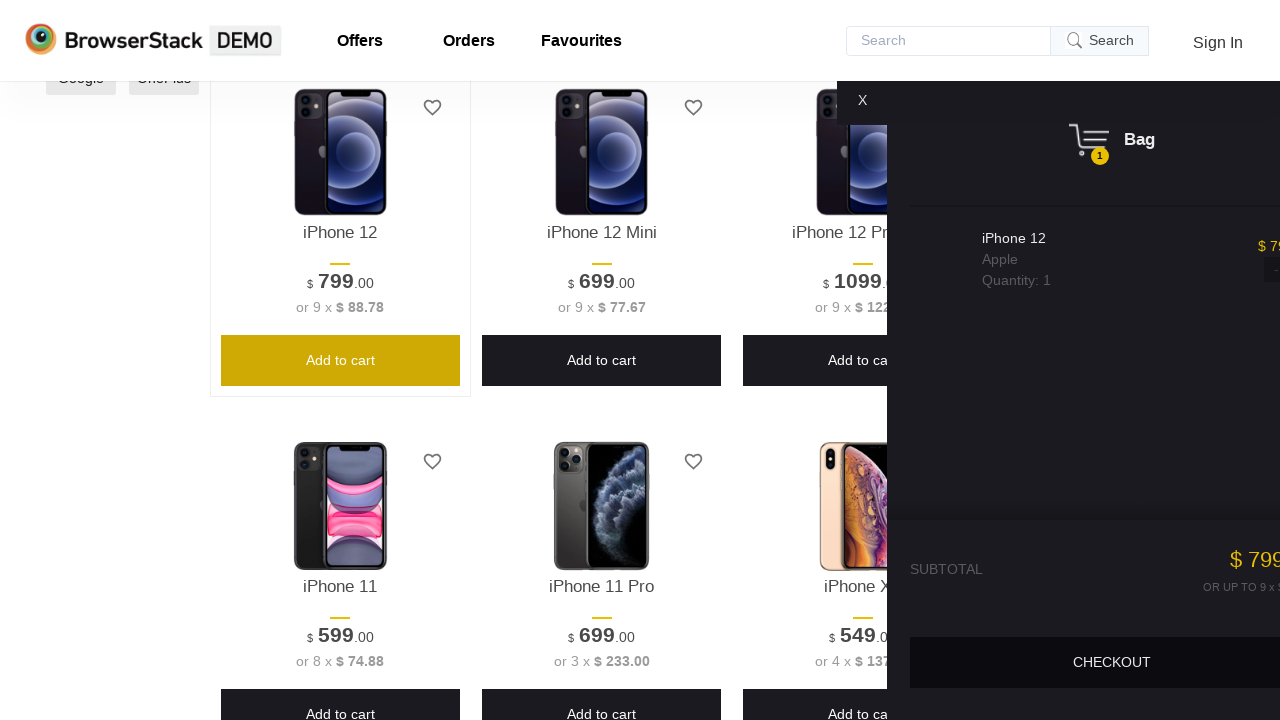

Cart pane appeared
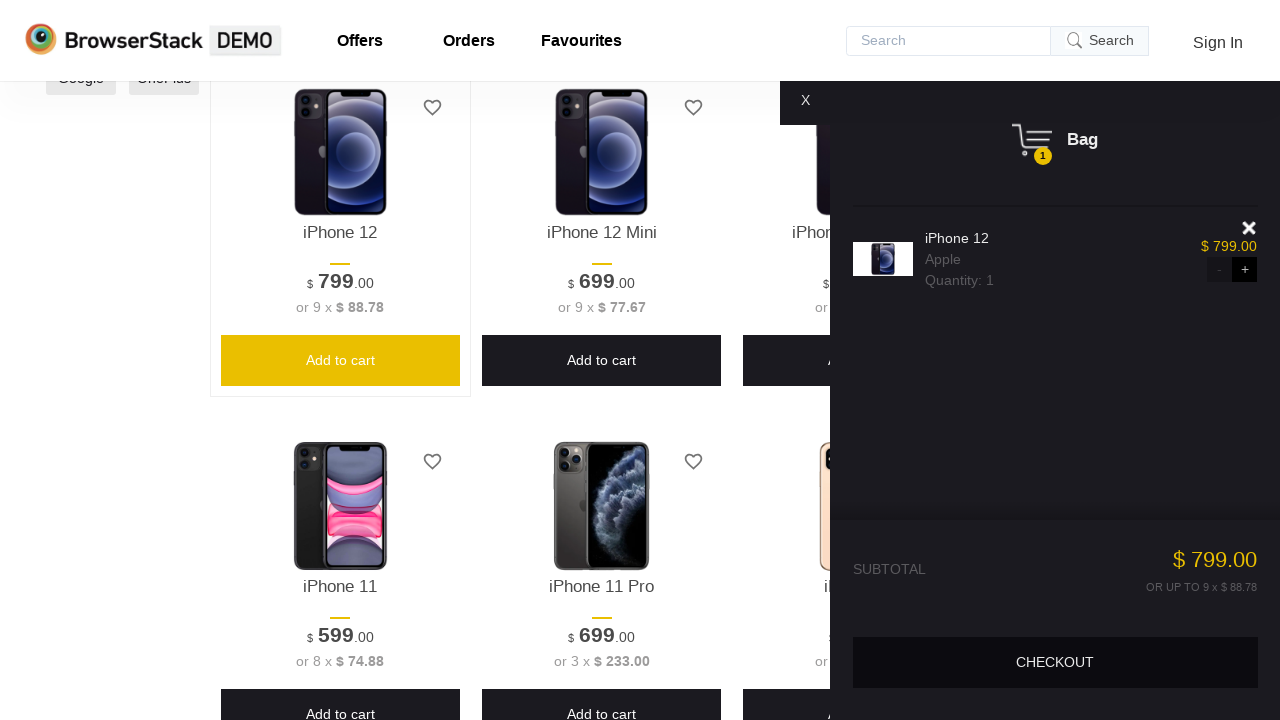

Product confirmed in cart
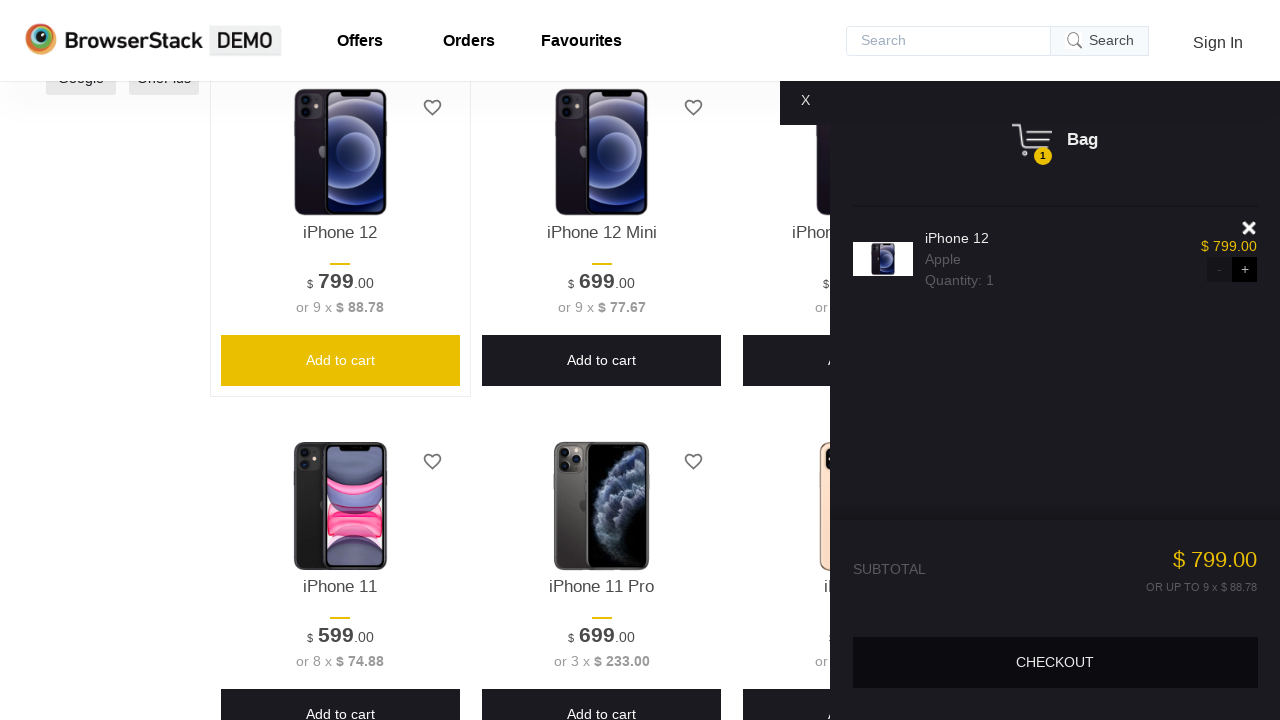

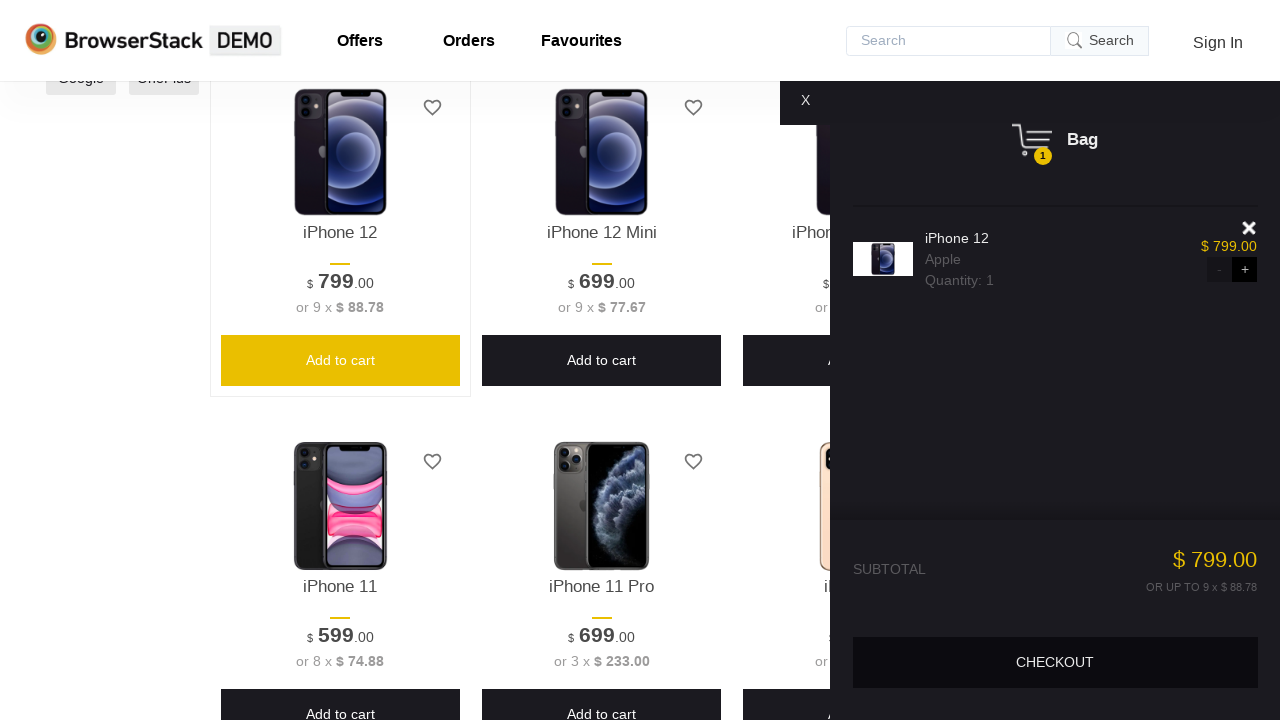